Tests that the complete all checkbox updates state when items are individually completed or cleared

Starting URL: https://demo.playwright.dev/todomvc

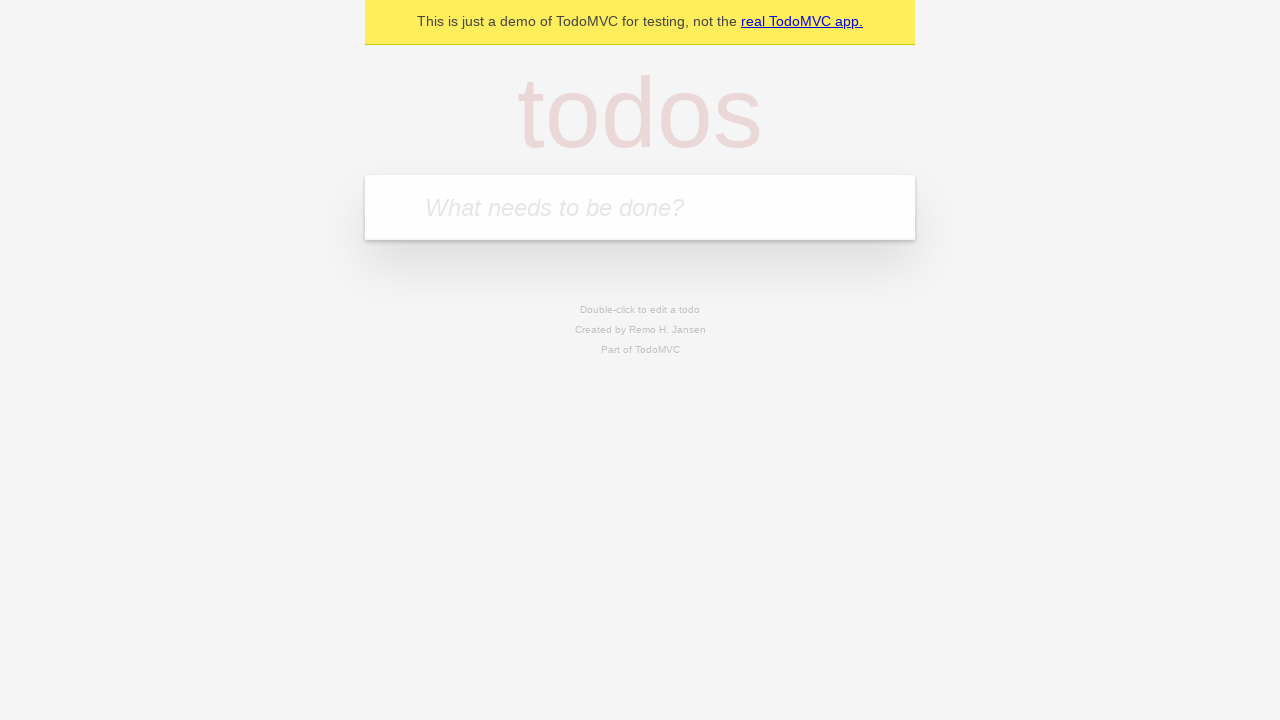

Filled todo input with 'buy some cheese' on internal:attr=[placeholder="What needs to be done?"i]
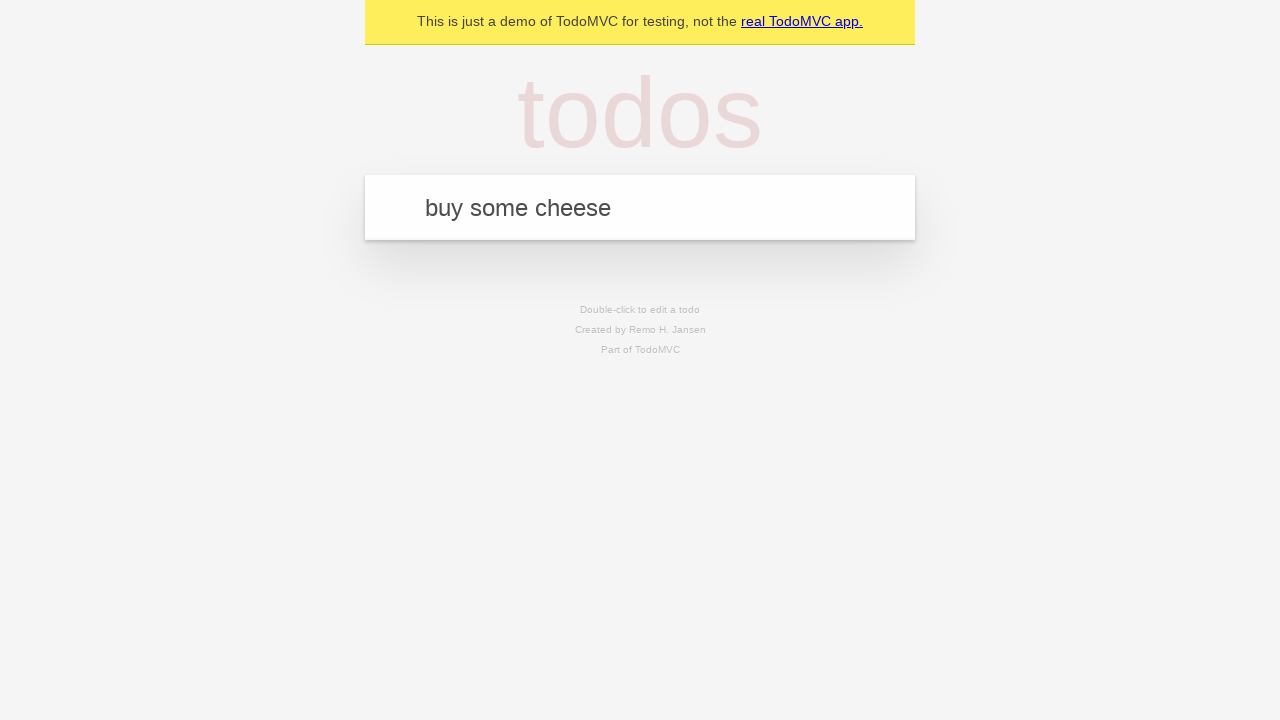

Pressed Enter to create first todo on internal:attr=[placeholder="What needs to be done?"i]
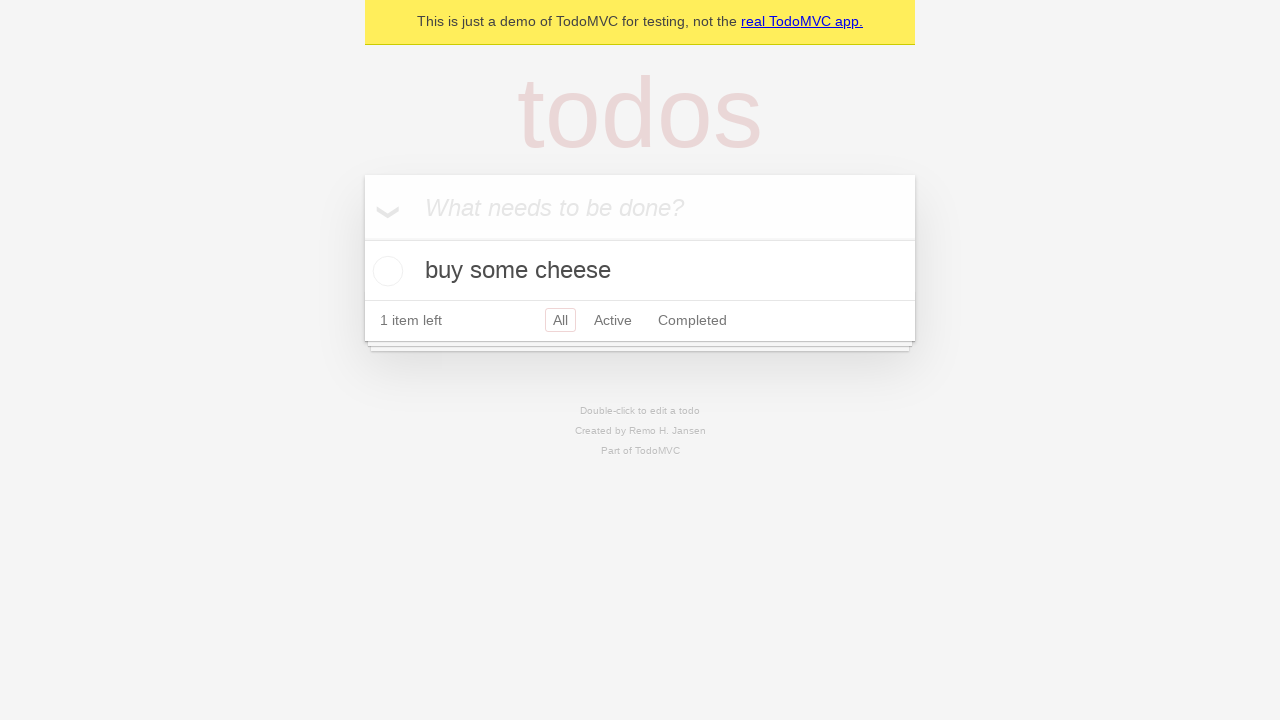

Filled todo input with 'feed the cat' on internal:attr=[placeholder="What needs to be done?"i]
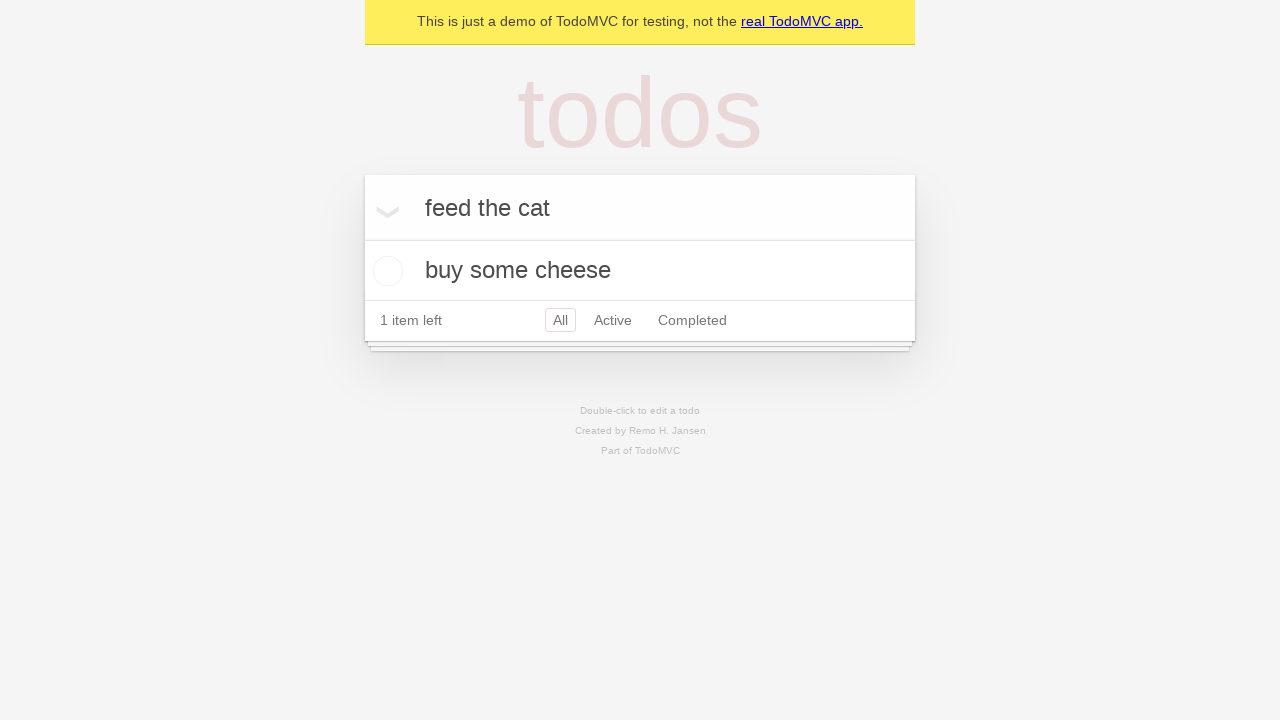

Pressed Enter to create second todo on internal:attr=[placeholder="What needs to be done?"i]
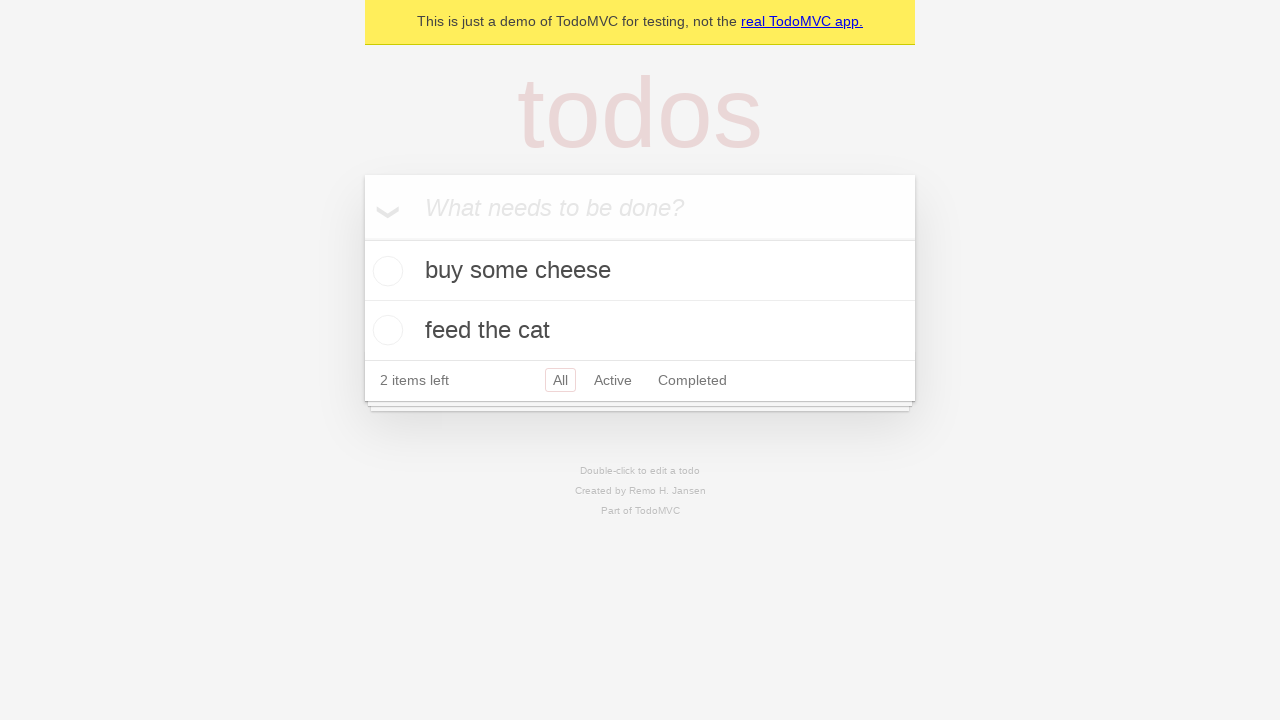

Filled todo input with 'book a doctors appointment' on internal:attr=[placeholder="What needs to be done?"i]
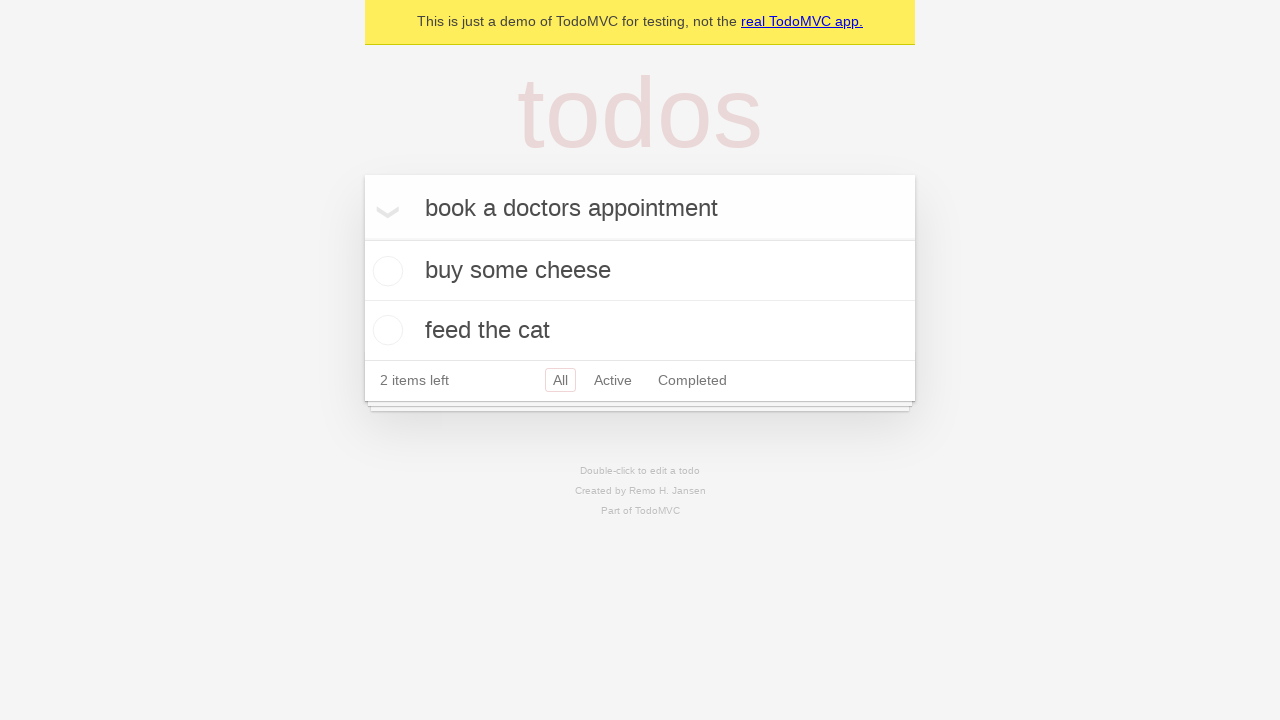

Pressed Enter to create third todo on internal:attr=[placeholder="What needs to be done?"i]
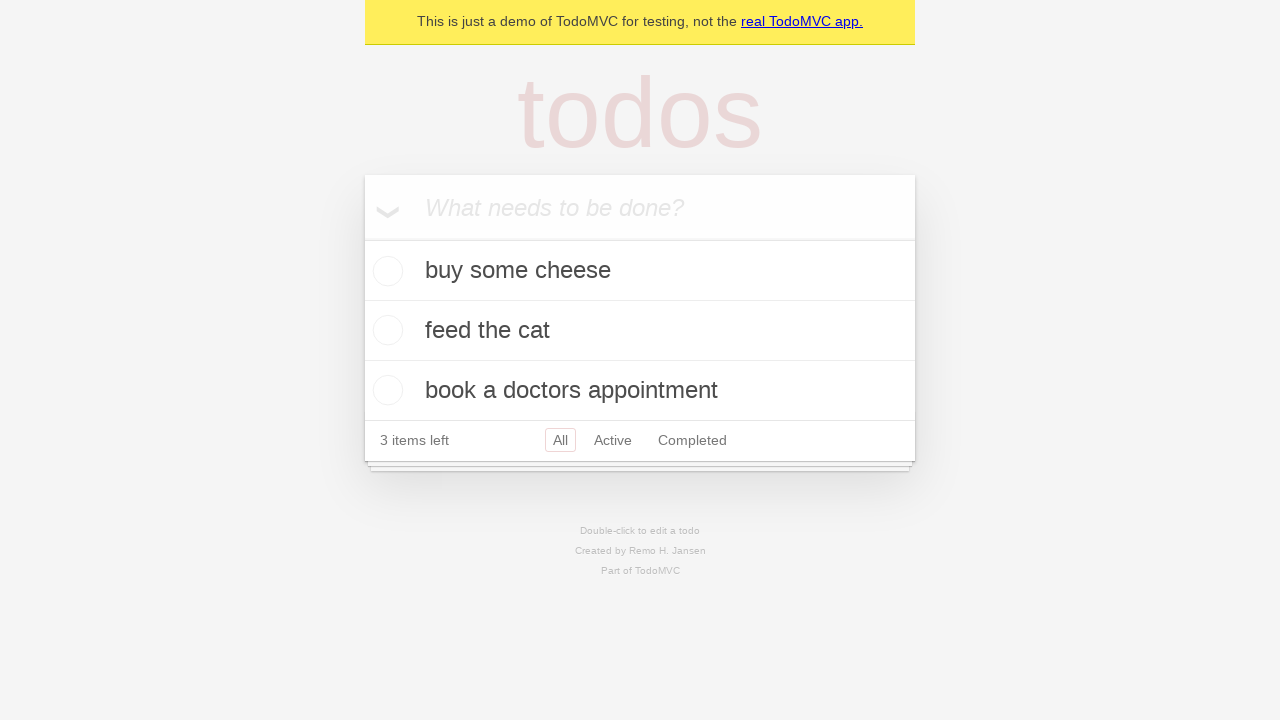

Checked the 'Mark all as complete' checkbox to complete all todos at (362, 238) on internal:label="Mark all as complete"i
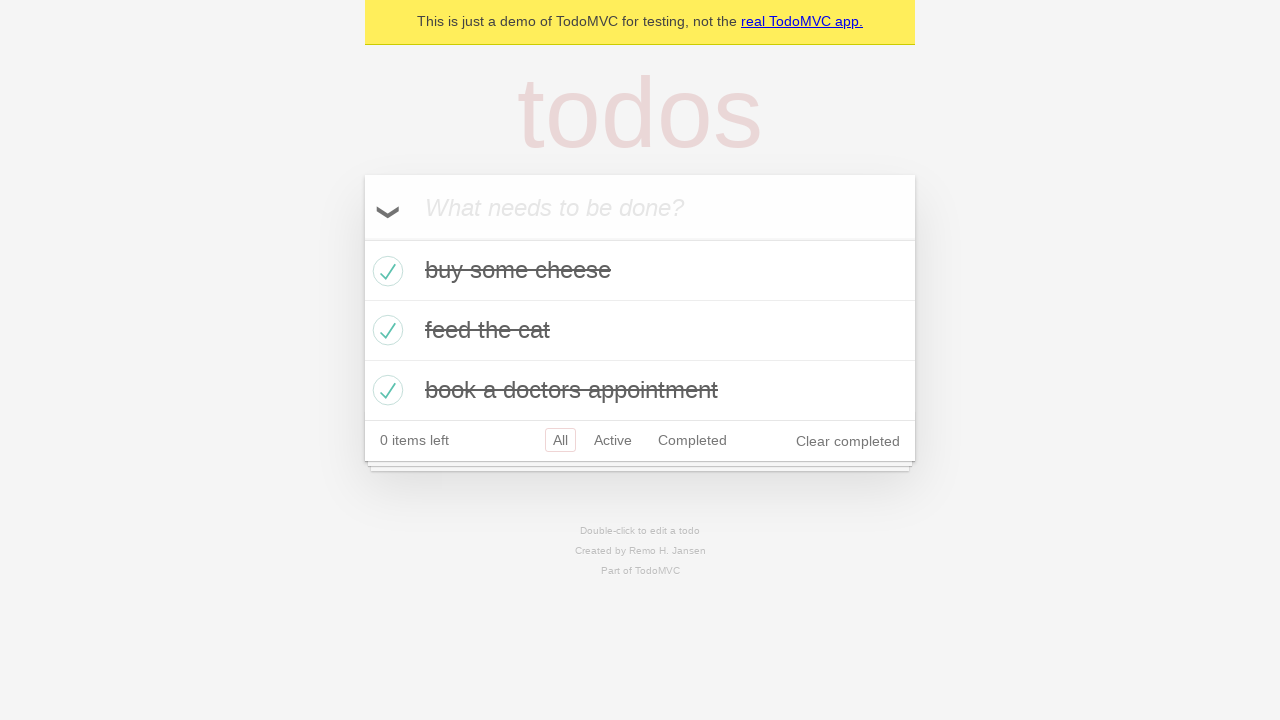

Unchecked the first todo item at (385, 271) on internal:testid=[data-testid="todo-item"s] >> nth=0 >> internal:role=checkbox
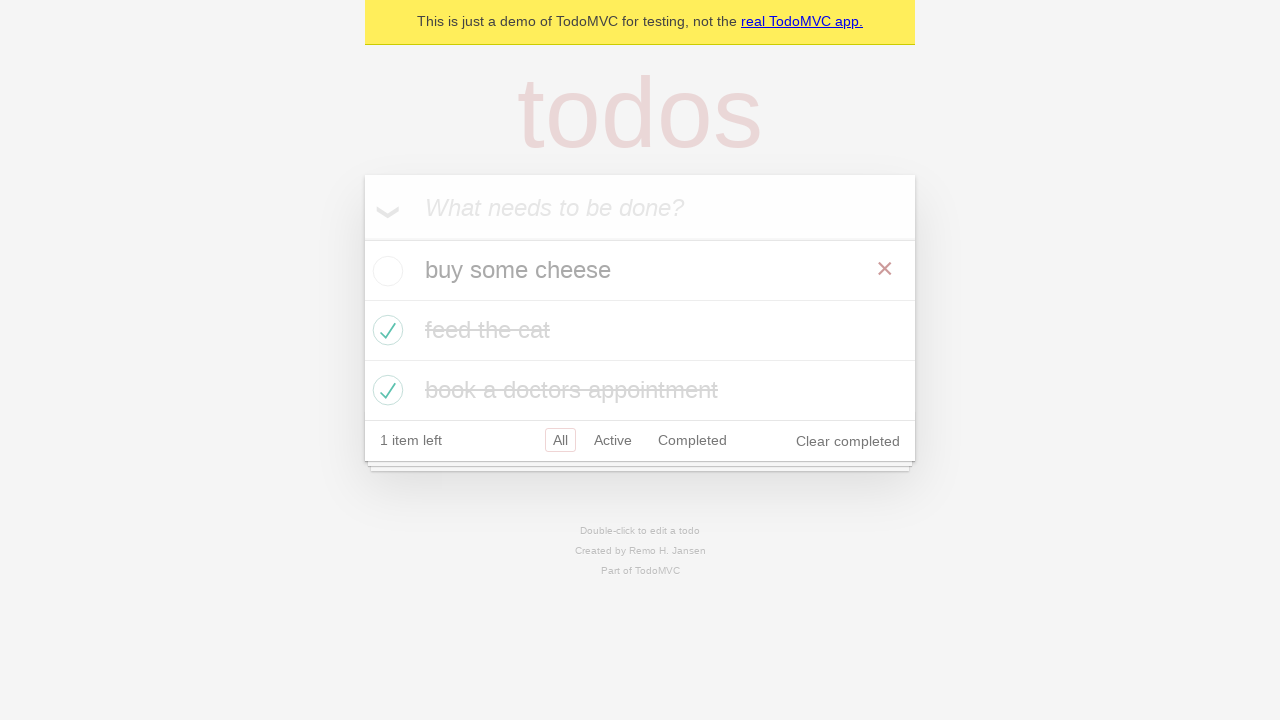

Checked the first todo item again at (385, 271) on internal:testid=[data-testid="todo-item"s] >> nth=0 >> internal:role=checkbox
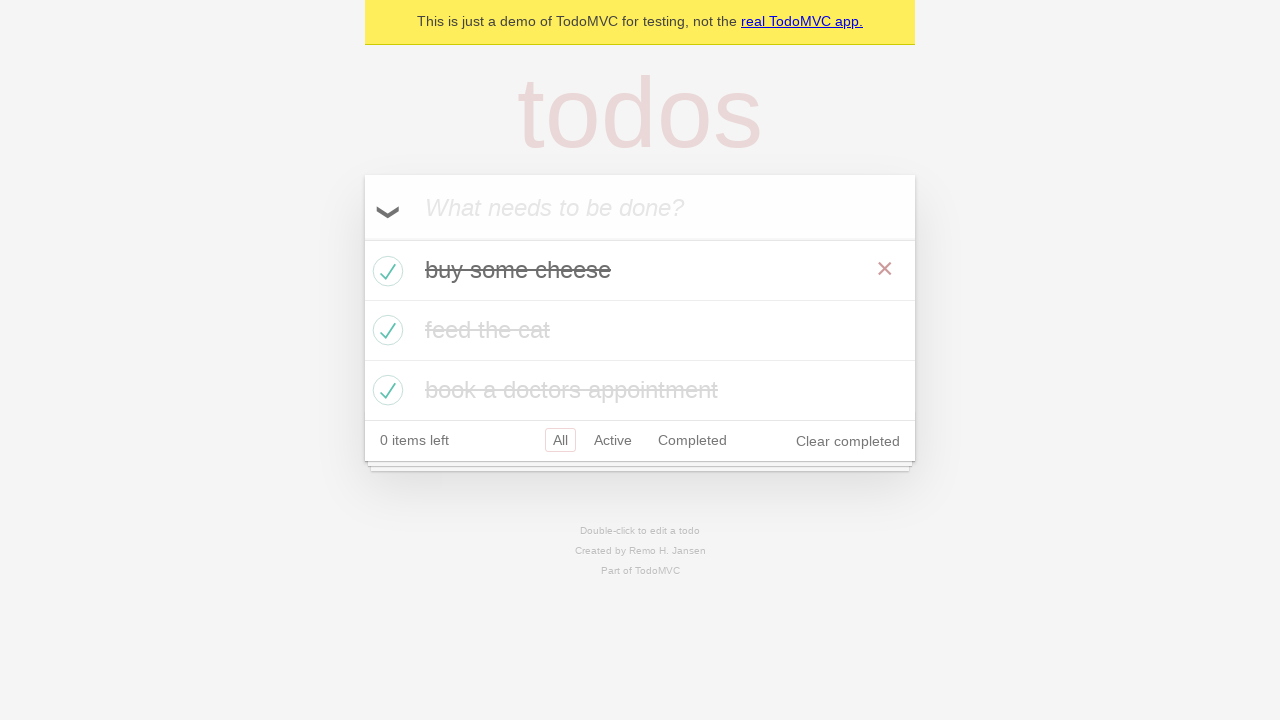

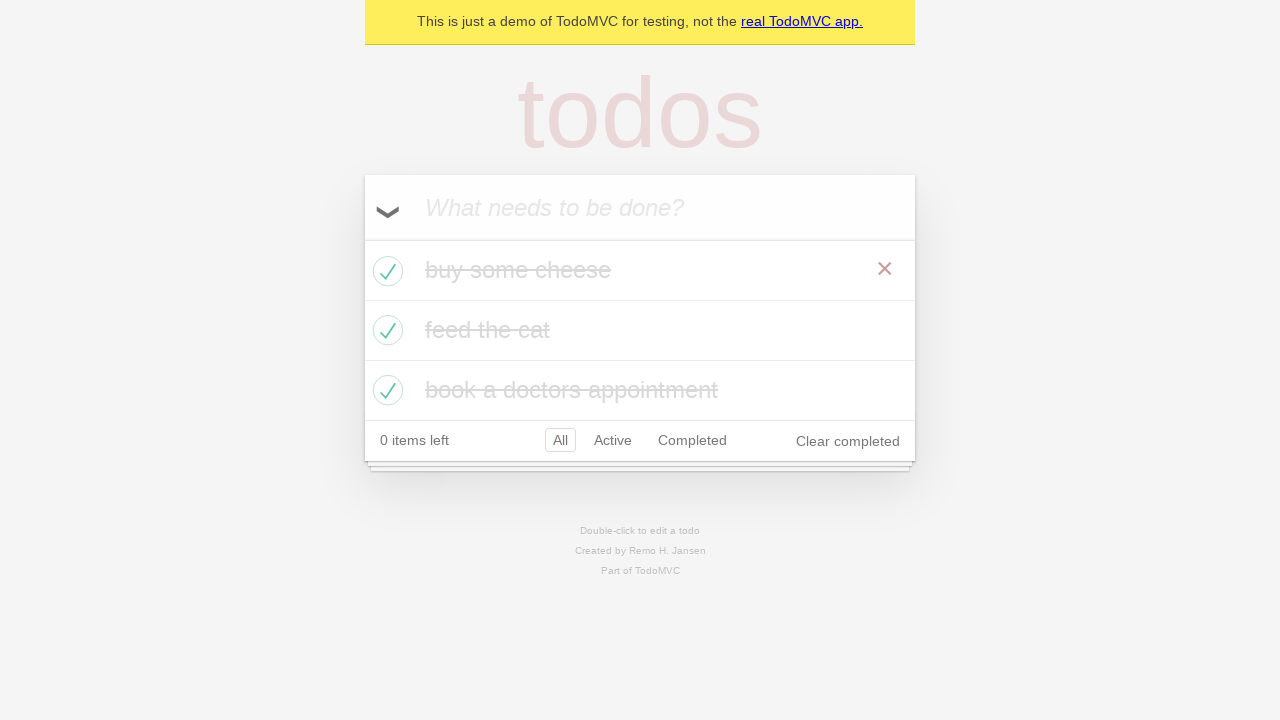